Tests navigation to Elements page and verifies clicking the logo button returns to the home page

Starting URL: https://demoqa.com

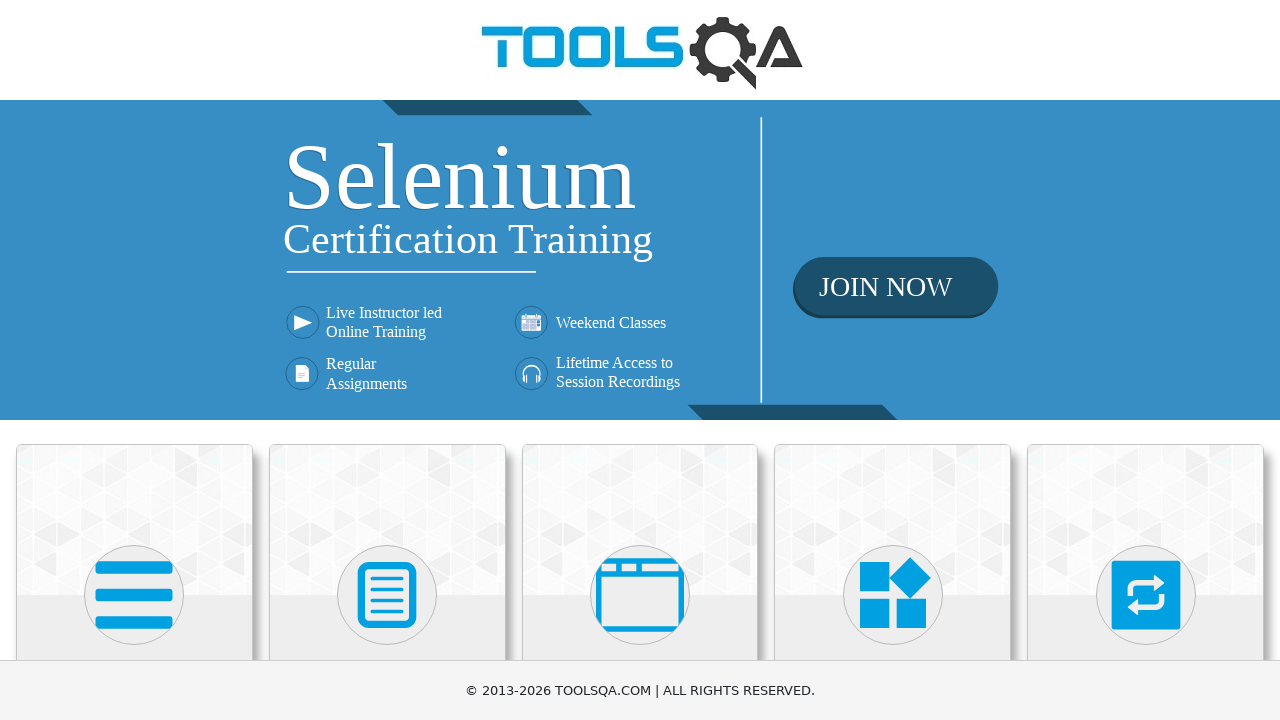

Clicked on Elements card to navigate to Elements page at (134, 360) on text=Elements
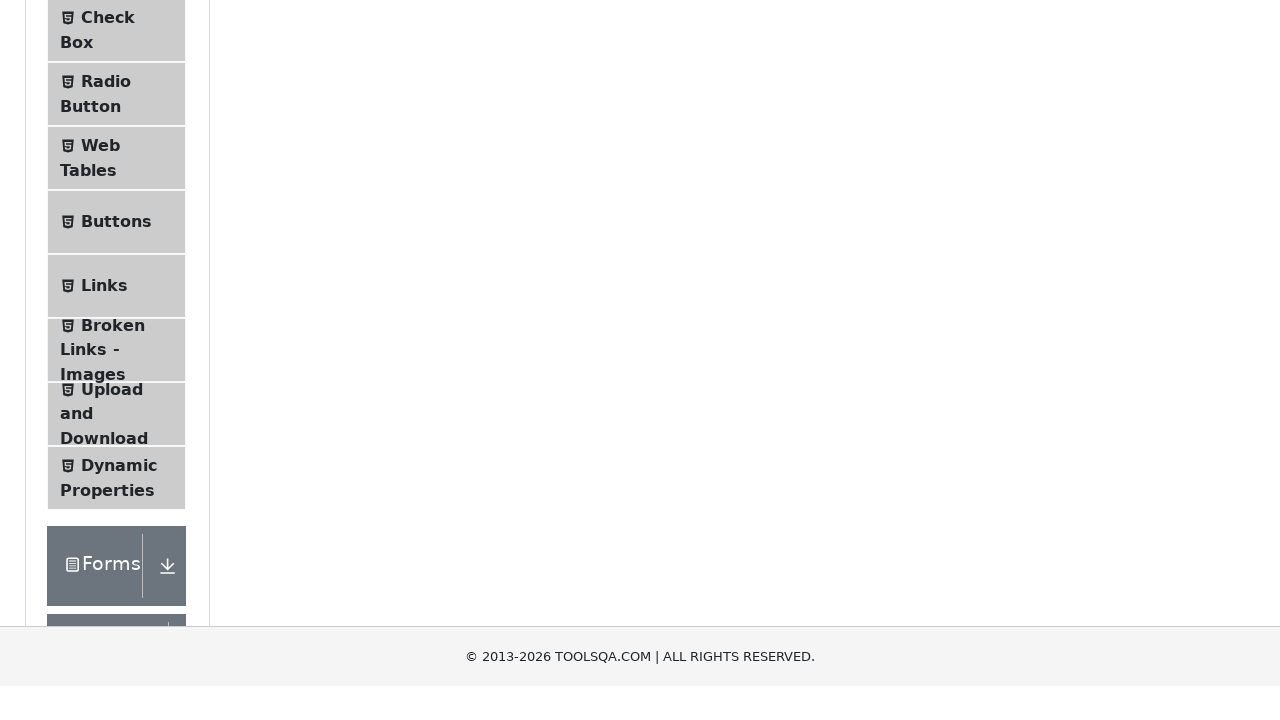

Verified navigation to Elements page by URL
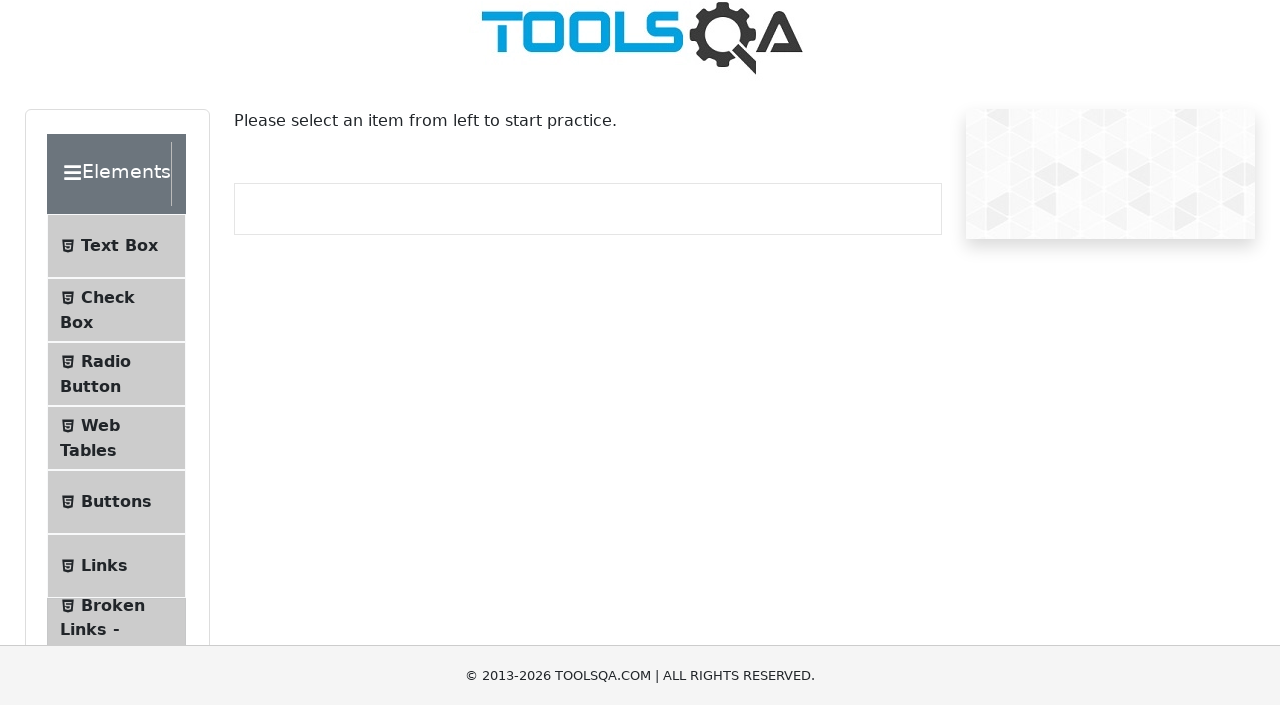

Clicked on logo button in header to return to home page at (640, 50) on header img
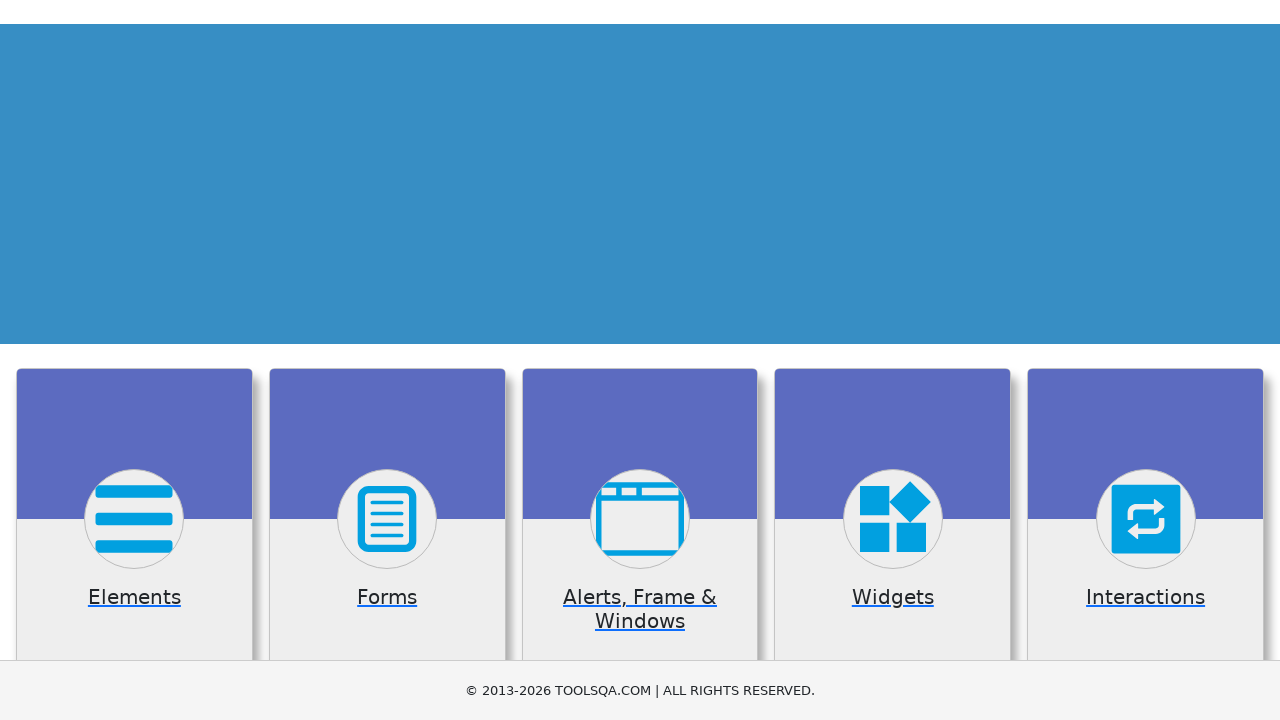

Verified successful navigation back to home page
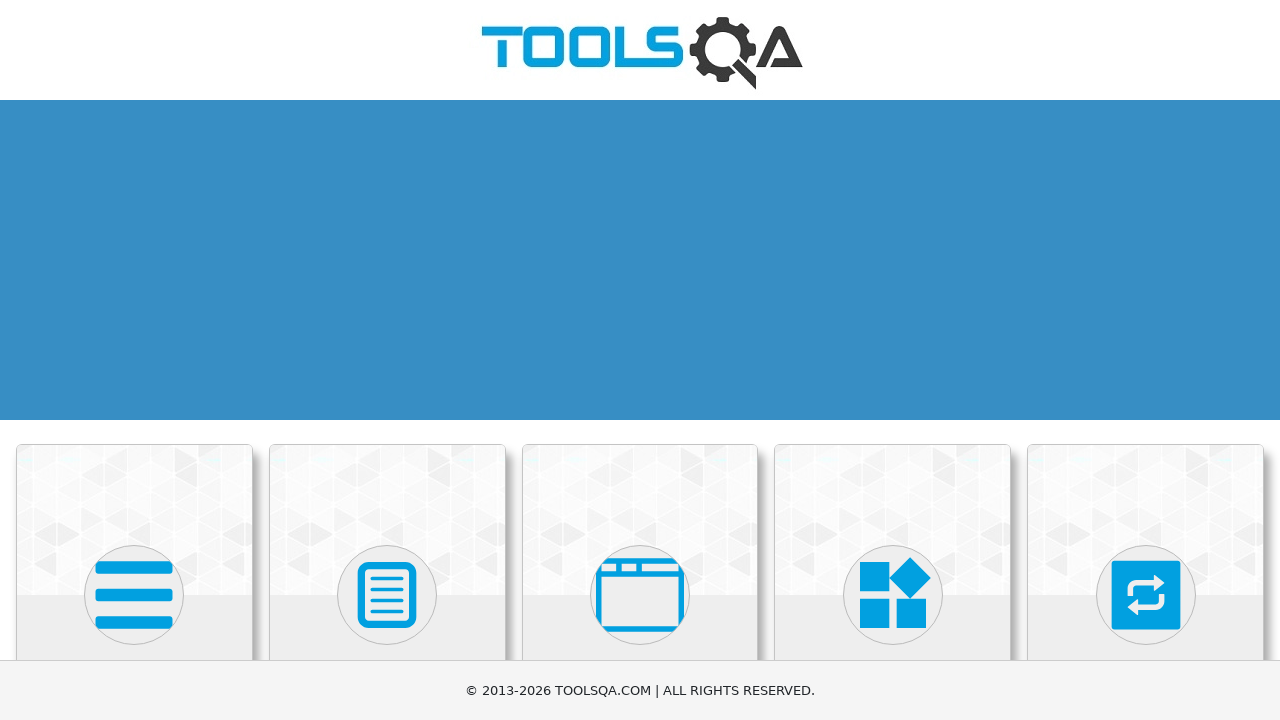

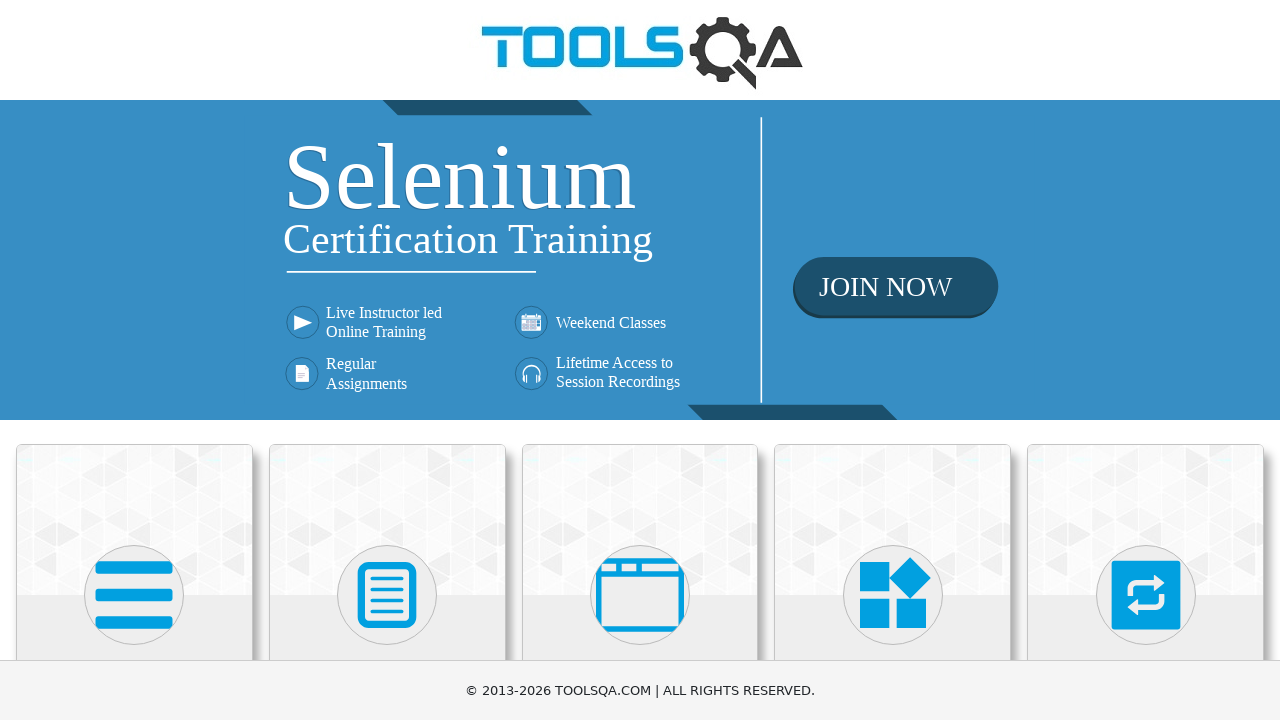